Tests mouse hover functionality by hovering over an avatar and verifying that additional user information (caption) is displayed.

Starting URL: http://the-internet.herokuapp.com/hovers

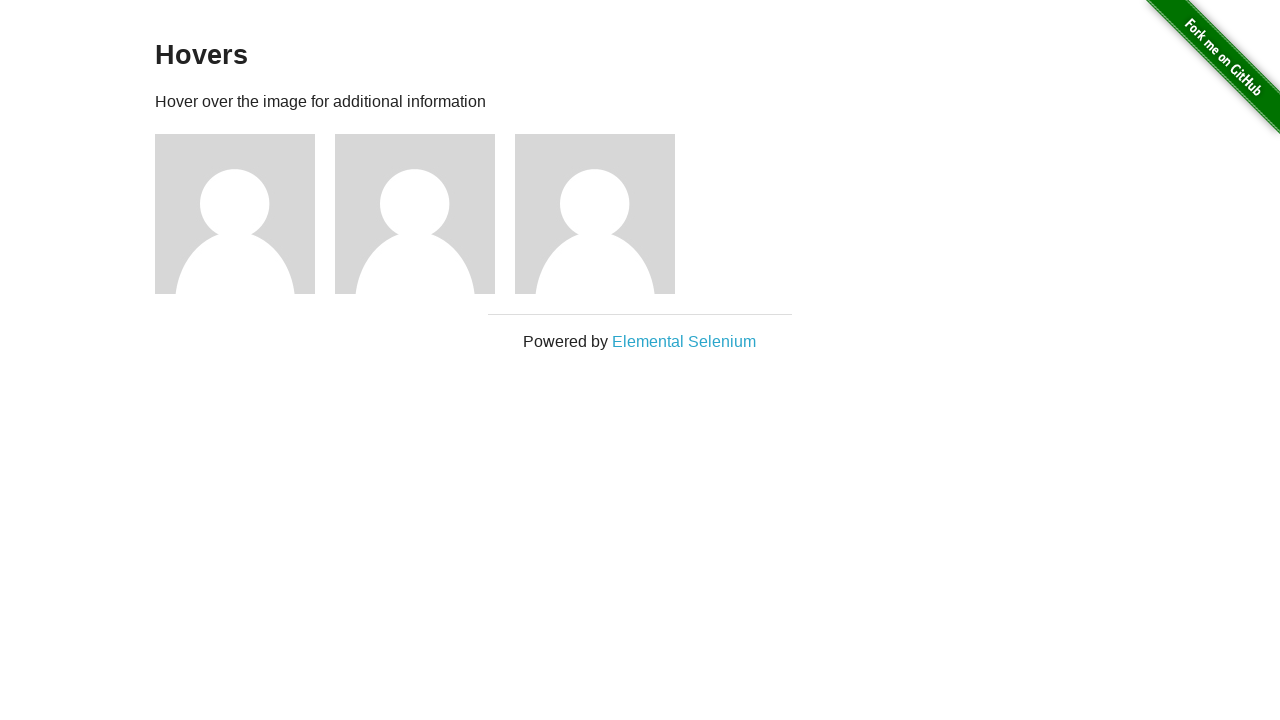

Located the first avatar element
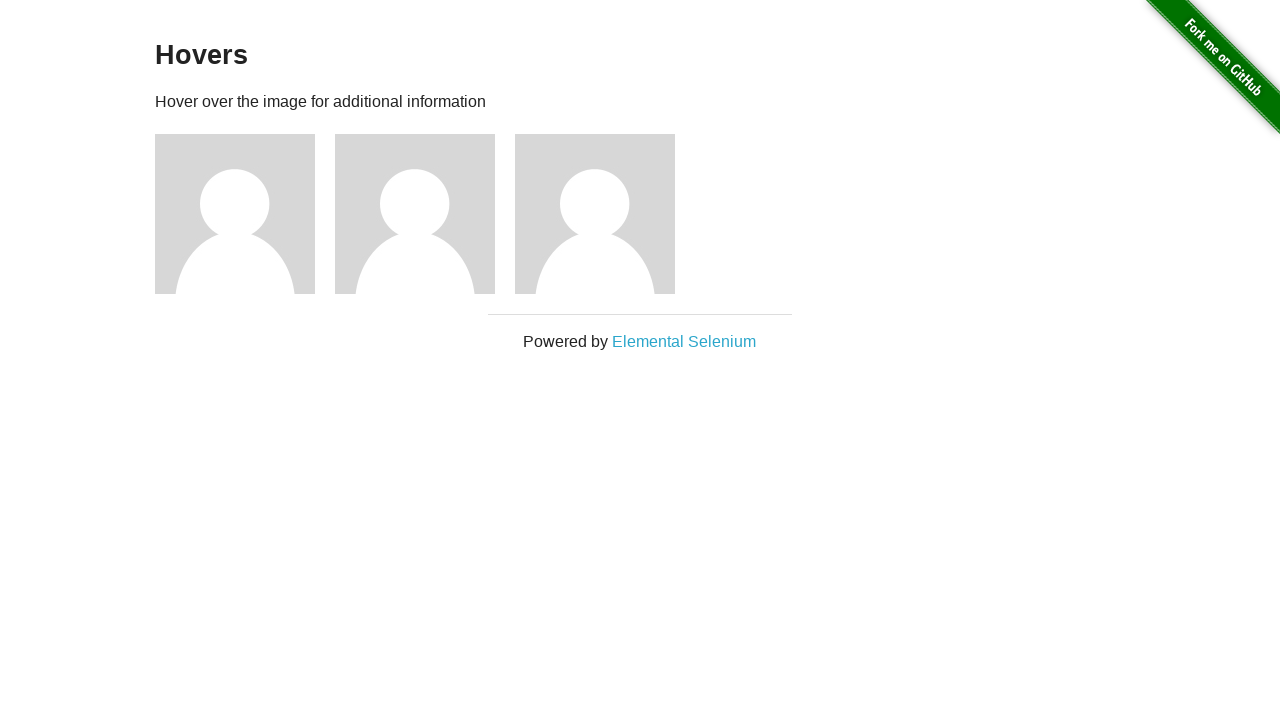

Hovered over the first avatar at (245, 214) on .figure >> nth=0
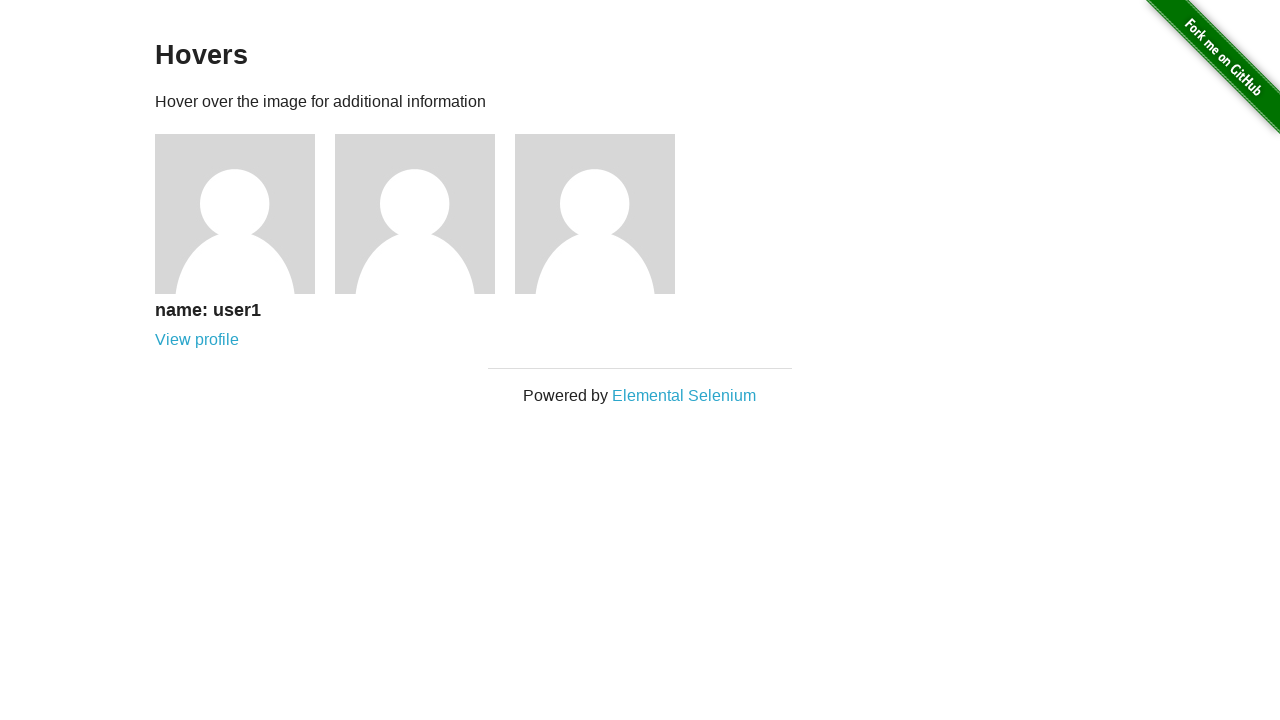

Located the caption element
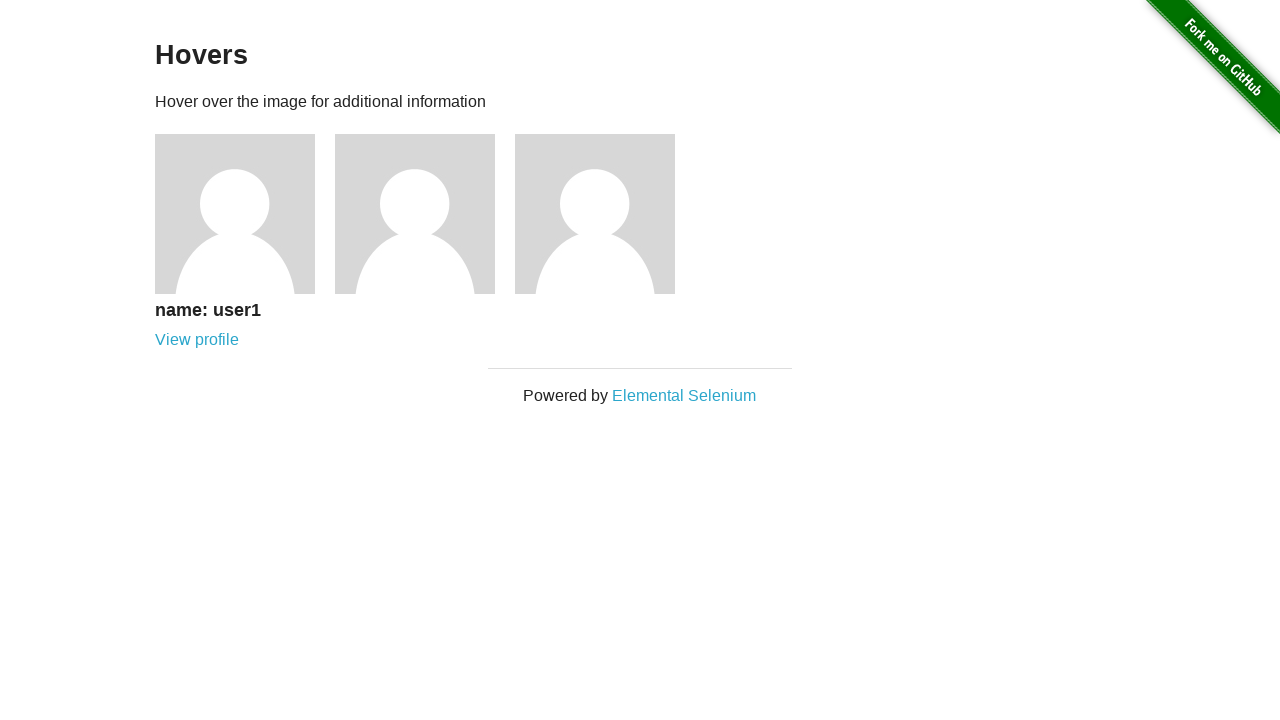

Verified that user information caption is visible after hover
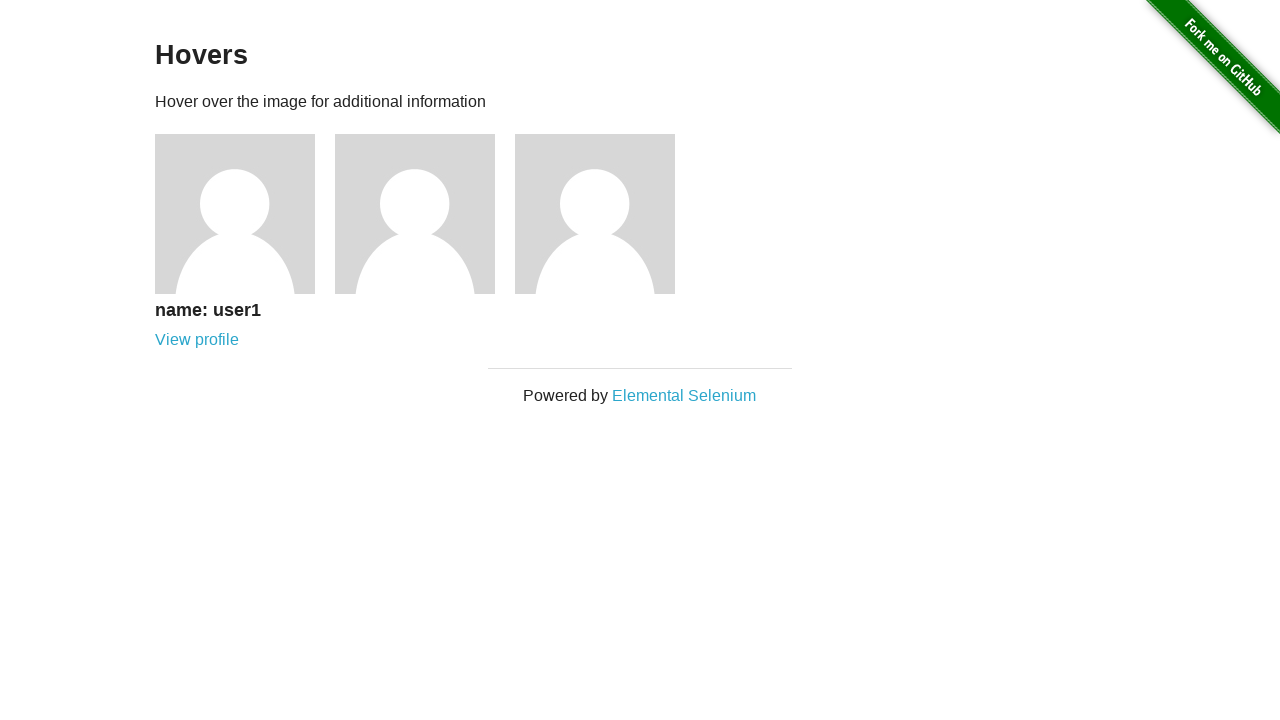

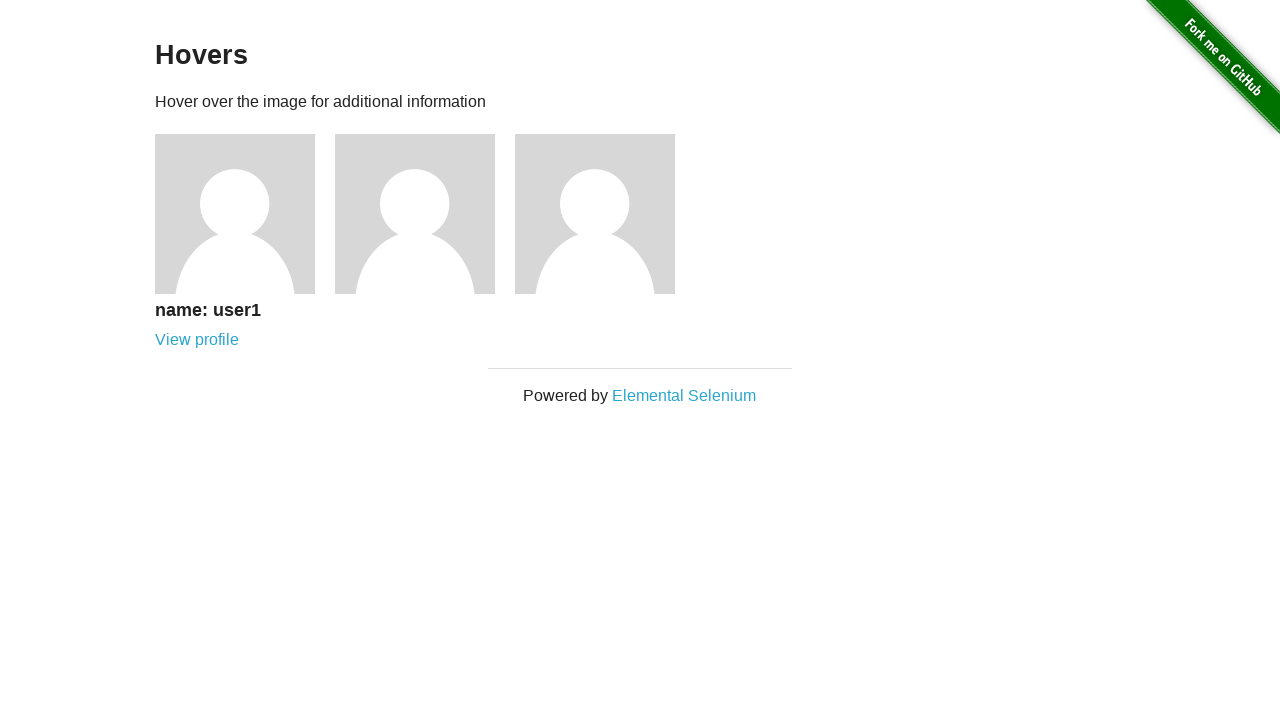